Tests input field enable/disable states by manipulating the disabled attribute

Starting URL: https://play1.automationcamp.ir/forms.html

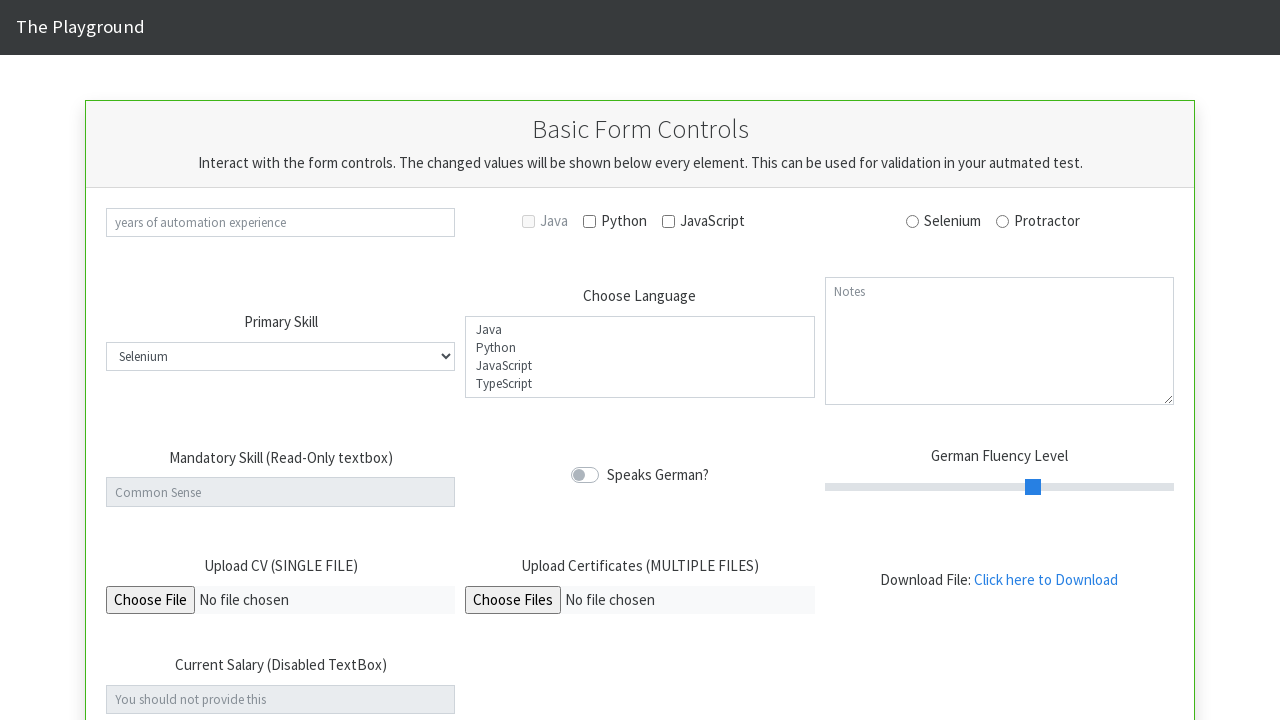

Removed disabled attribute from salary field using JavaScript
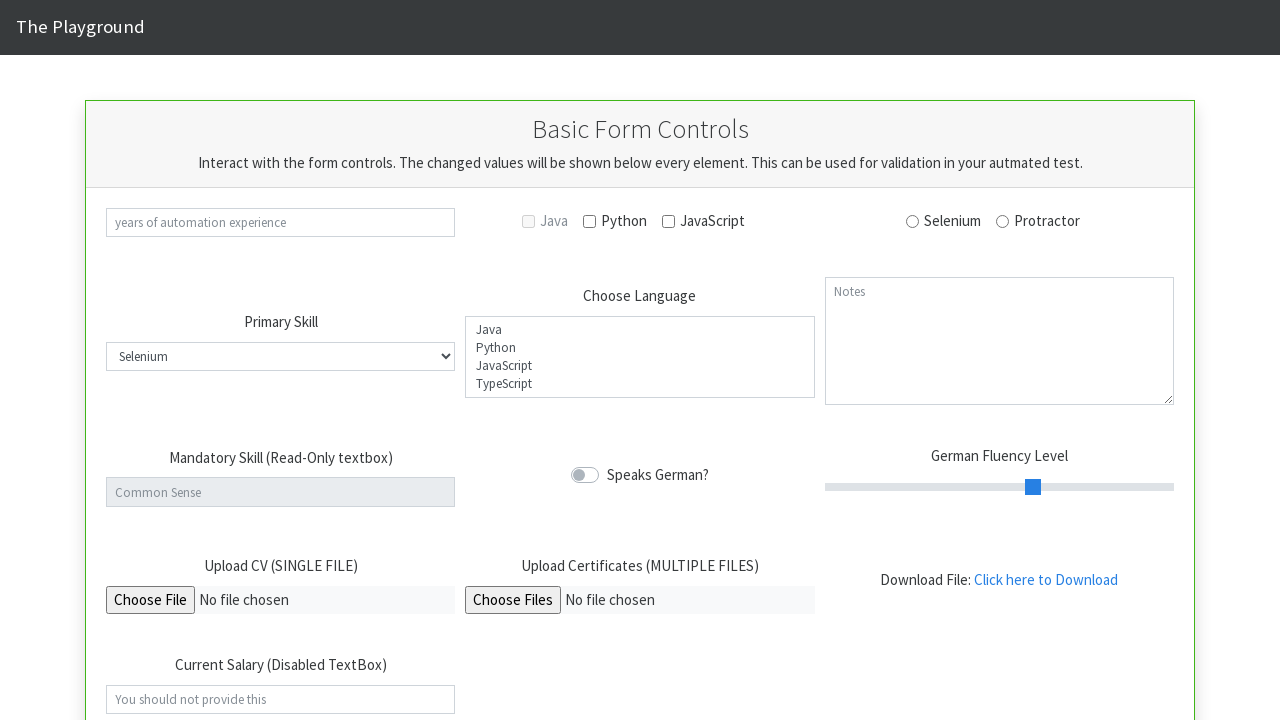

Verified salary field is now enabled
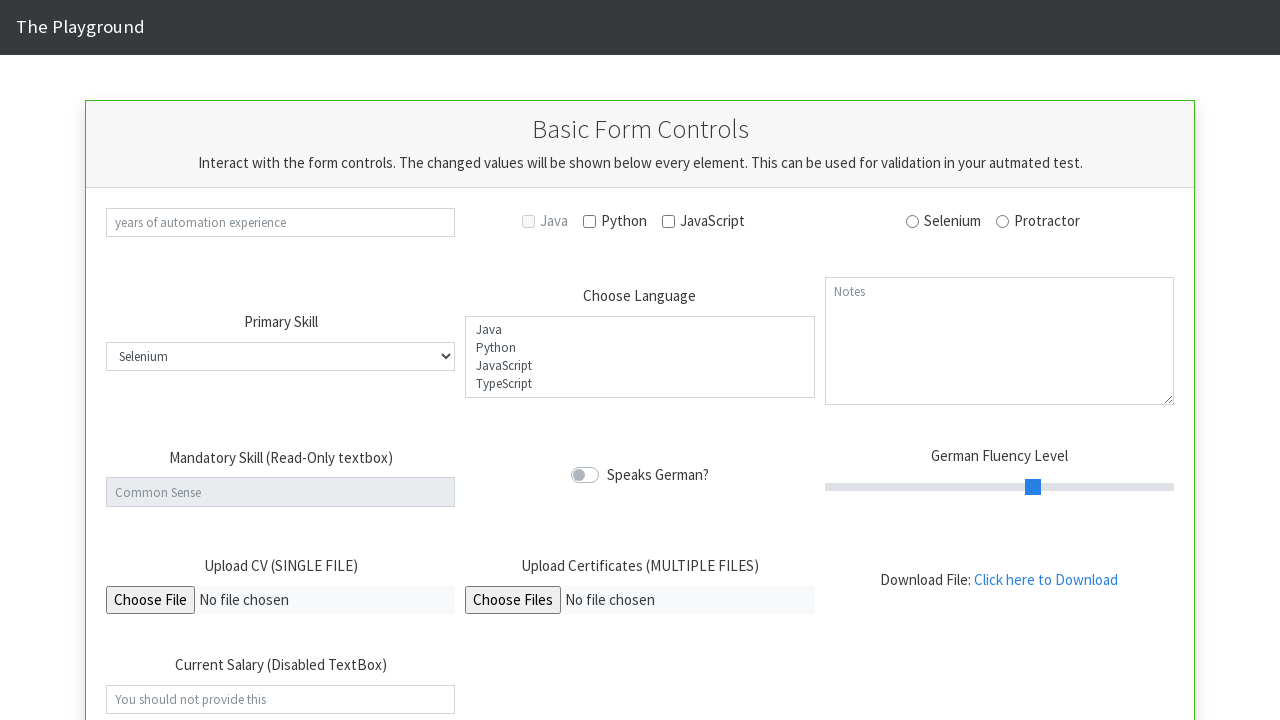

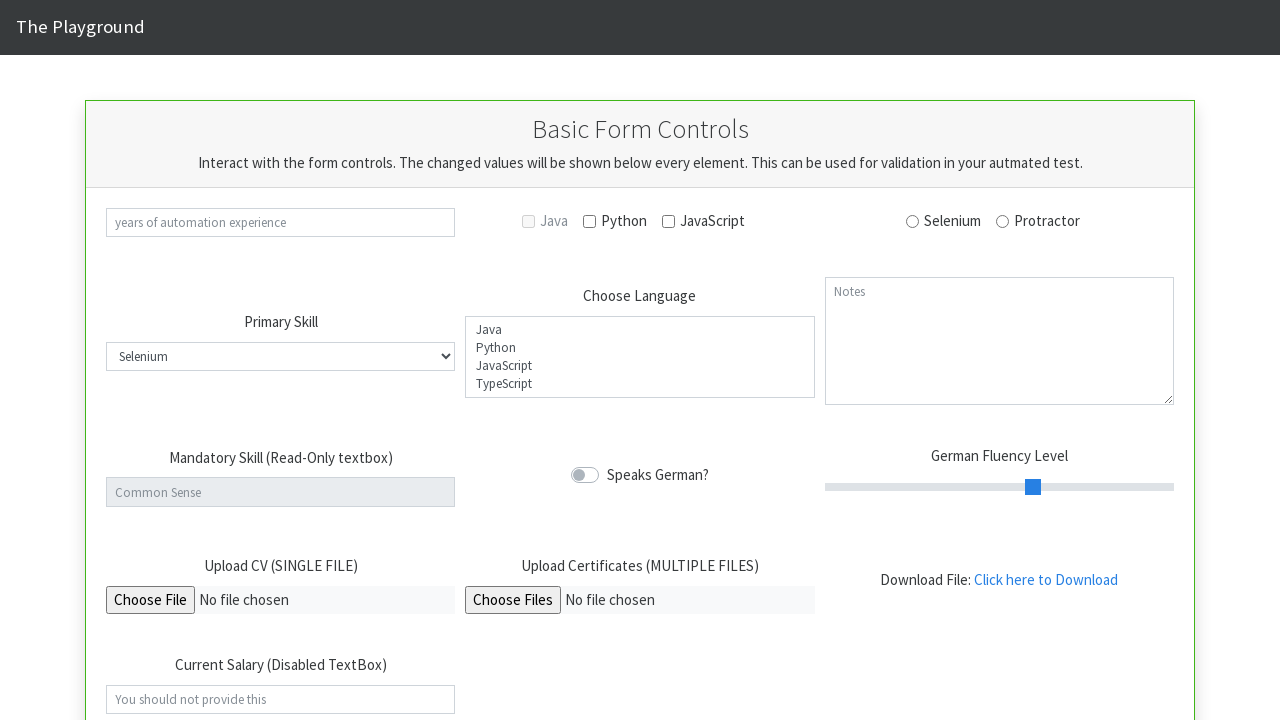